Tests radio button selection functionality by finding and clicking a specific radio button (BMW) on a practice page

Starting URL: https://www.letskodeit.com/practice

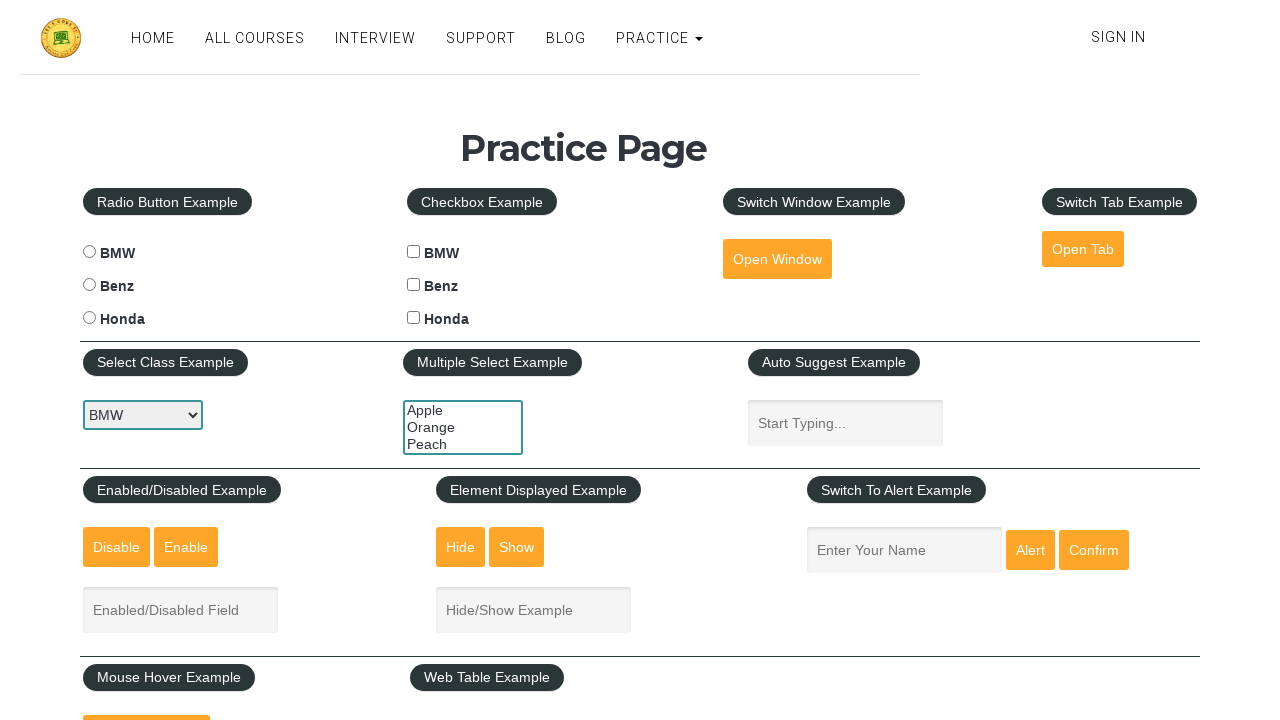

Navigated to practice page
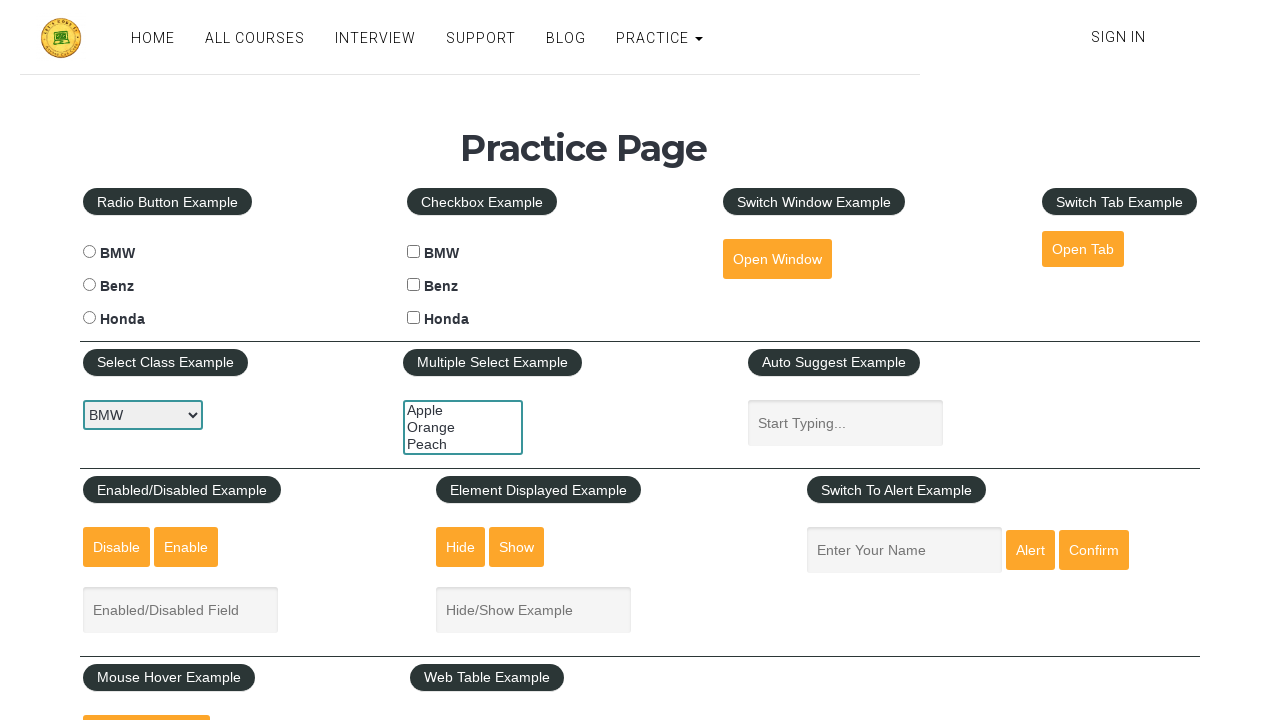

Clicked BMW radio button at (89, 252) on input#bmwradio
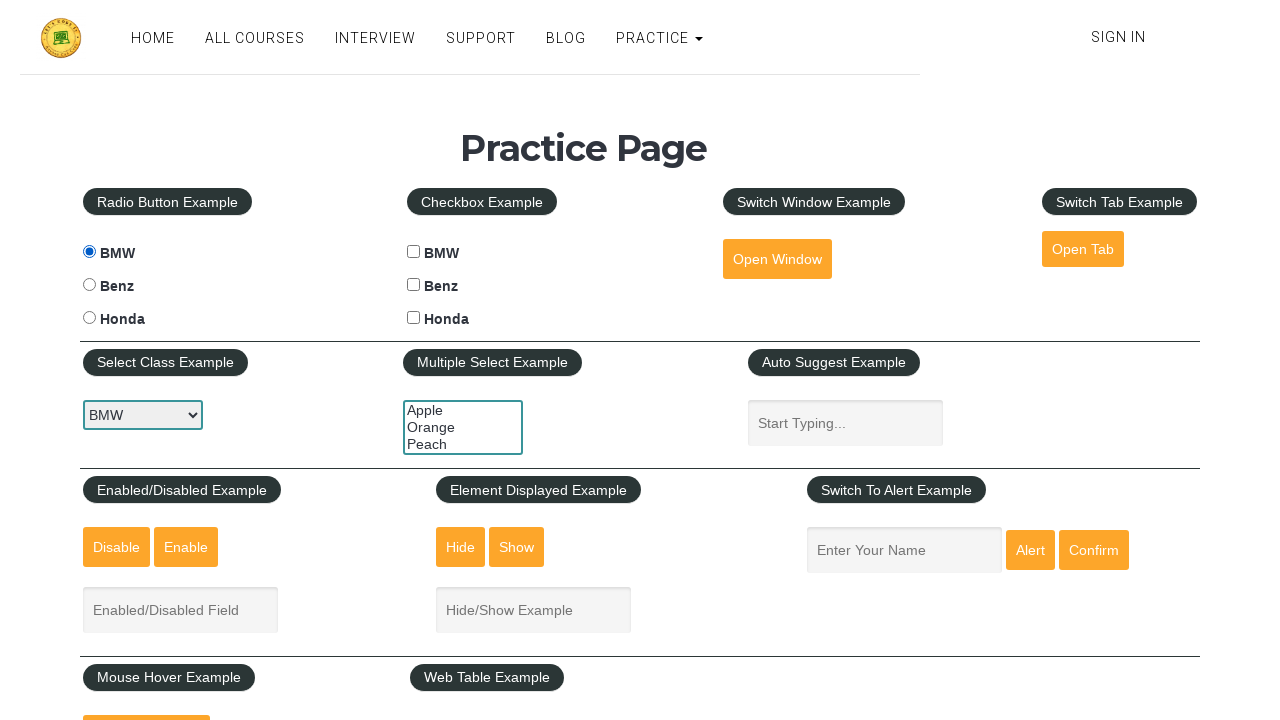

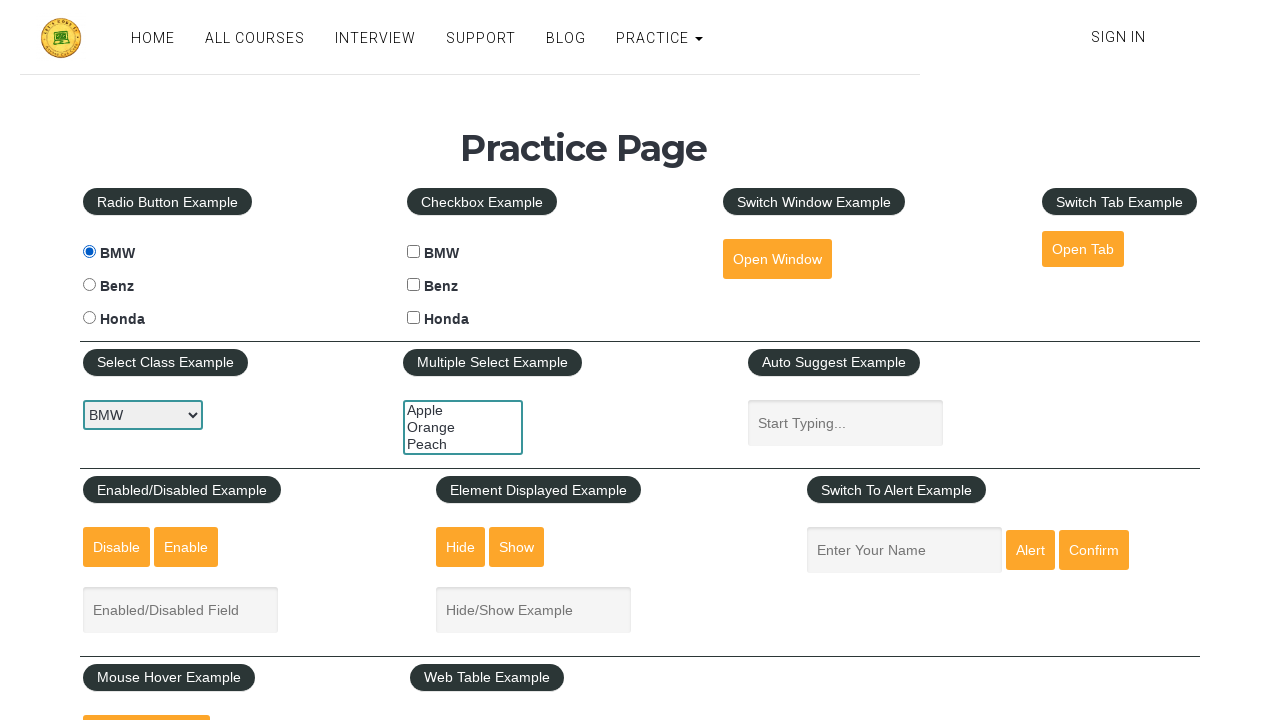